Tests double-click functionality on a button element using mouse actions on the DemoQA buttons page

Starting URL: https://demoqa.com/buttons

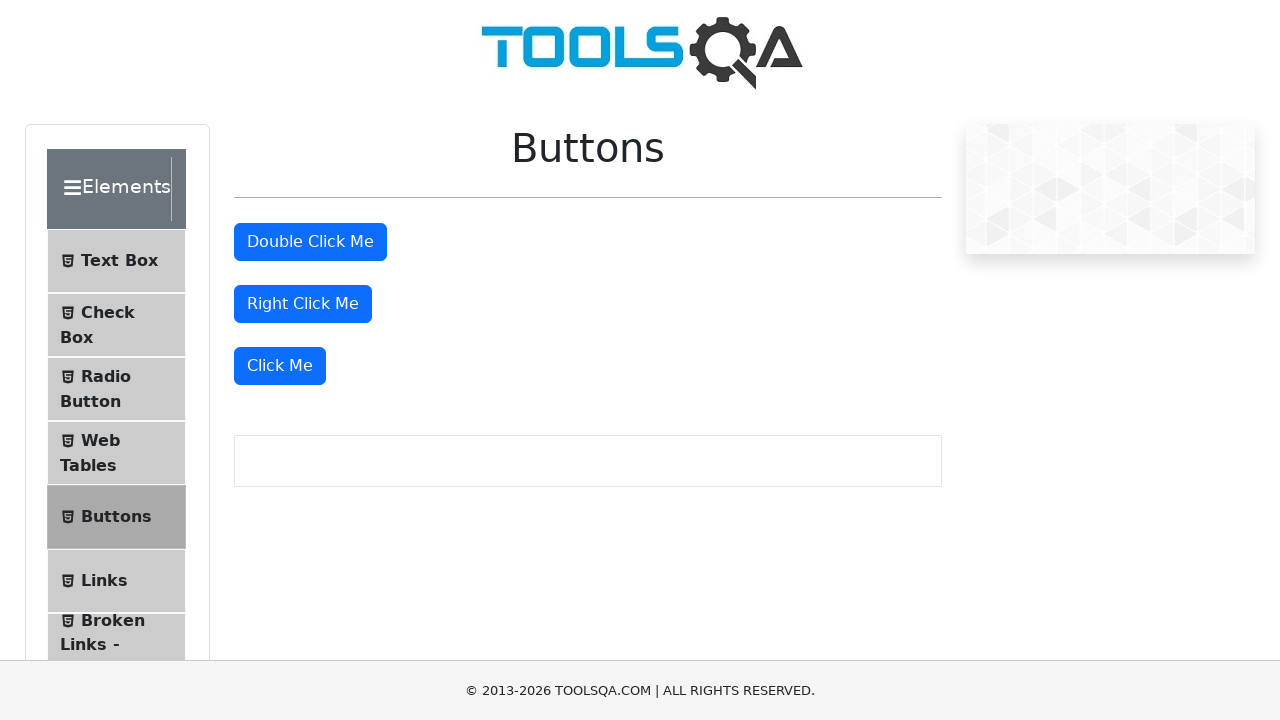

Double-clicked the double click button element at (310, 242) on #doubleClickBtn
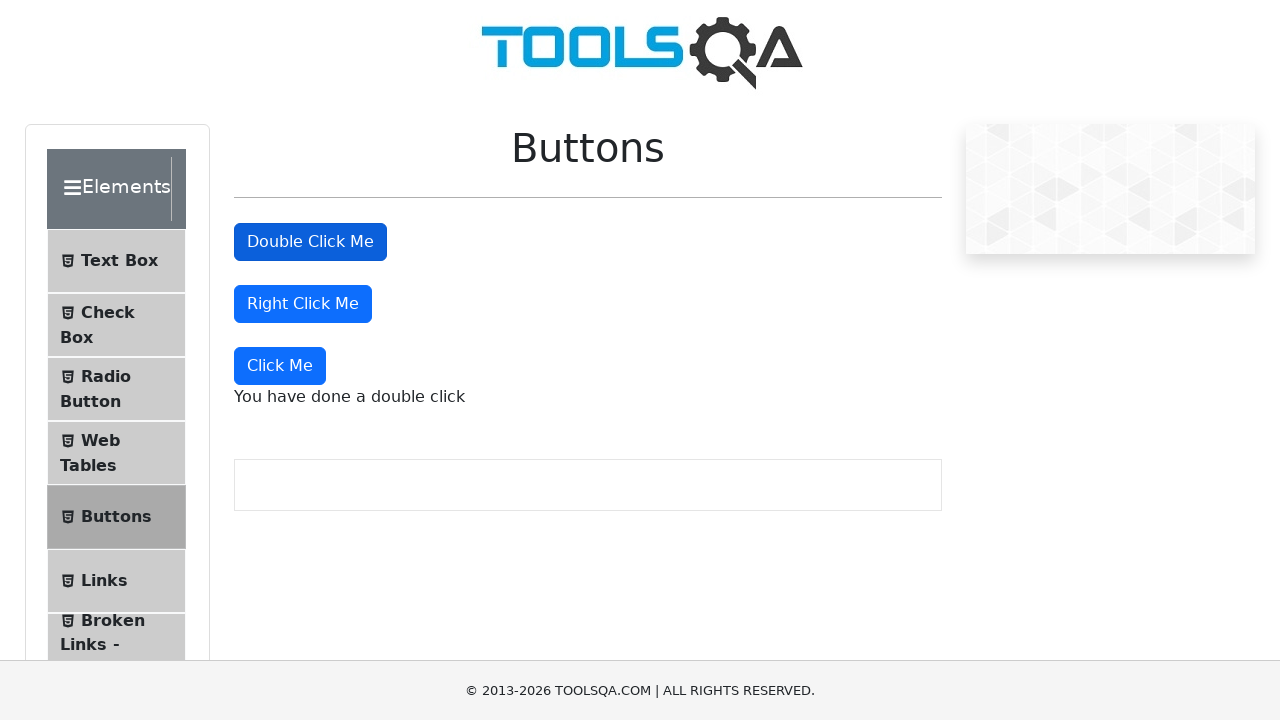

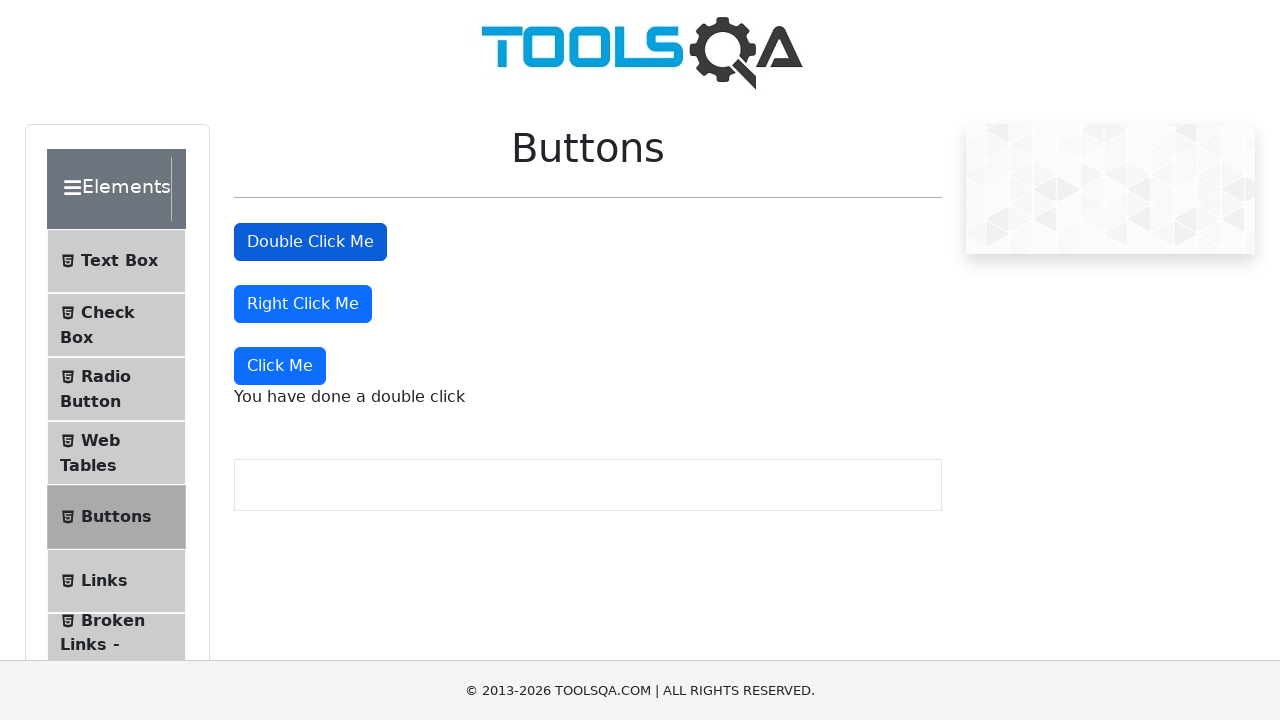